Tests a progress bar download functionality by clicking a download button and waiting for the progress to complete

Starting URL: https://www.globalsqa.com/demoSite/practice/progressbar/download.html

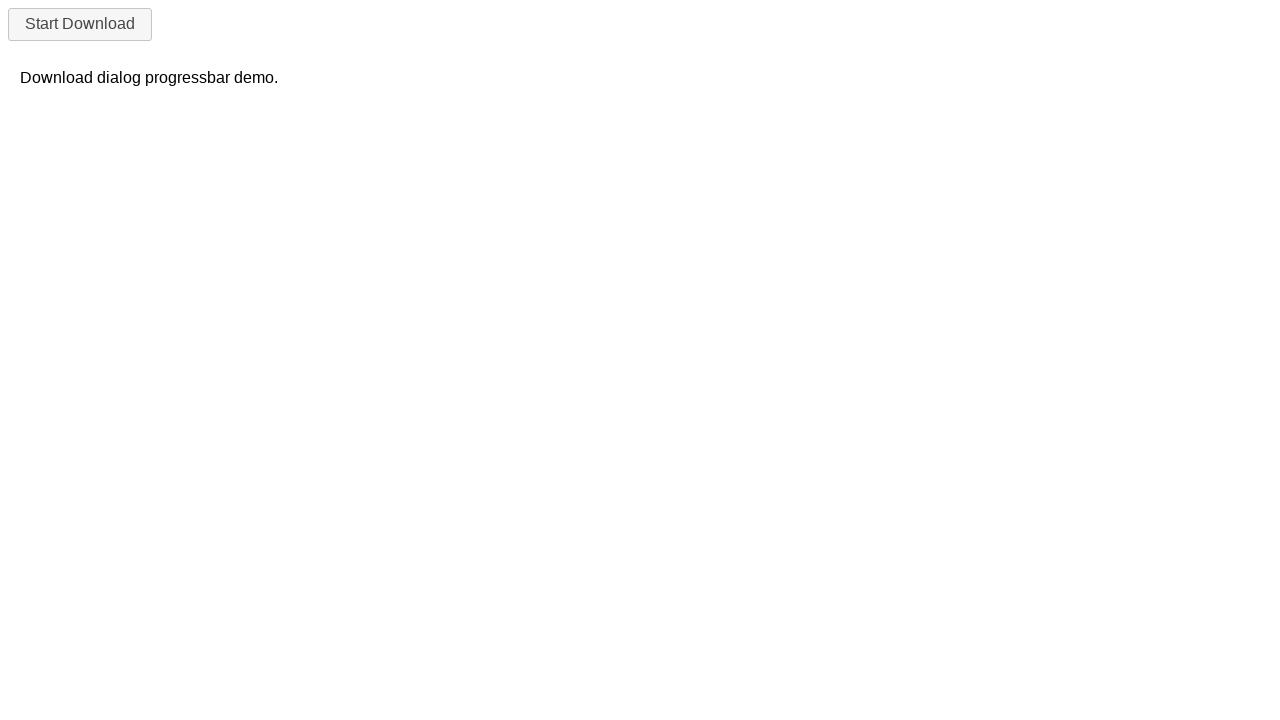

Clicked download button to start progress bar at (80, 24) on #downloadButton
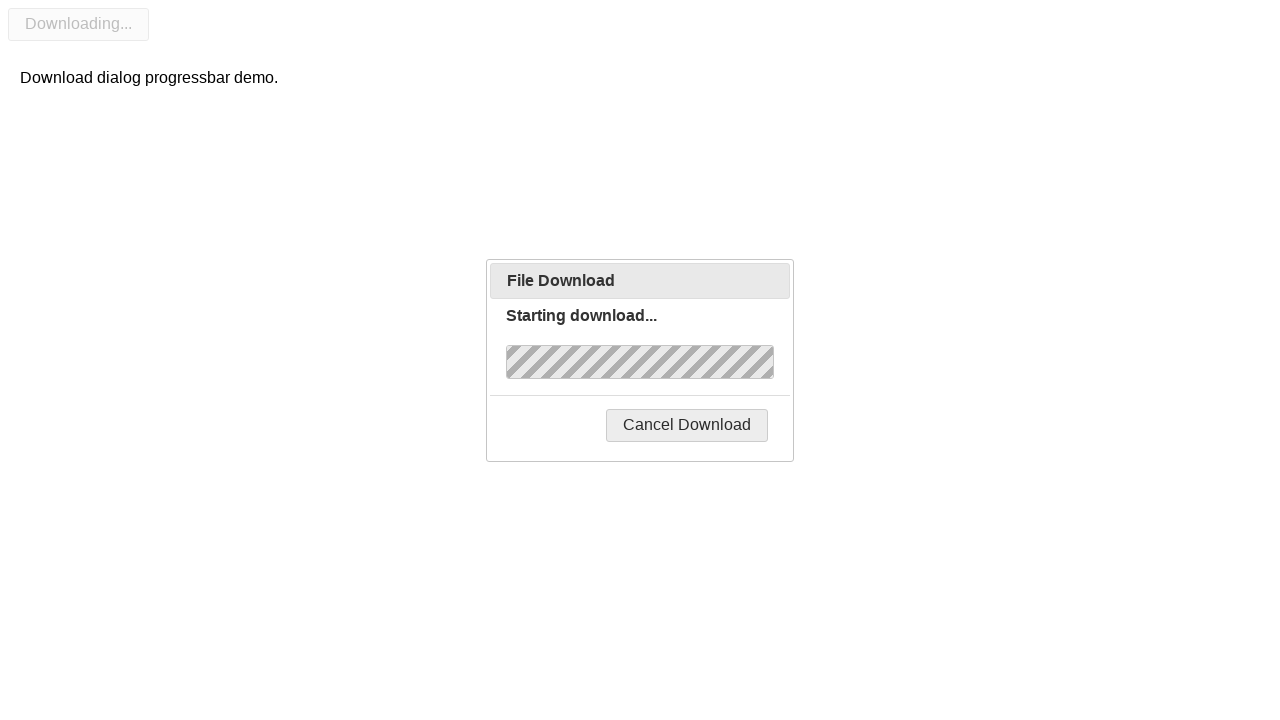

Progress bar completed - 'Complete!' message displayed
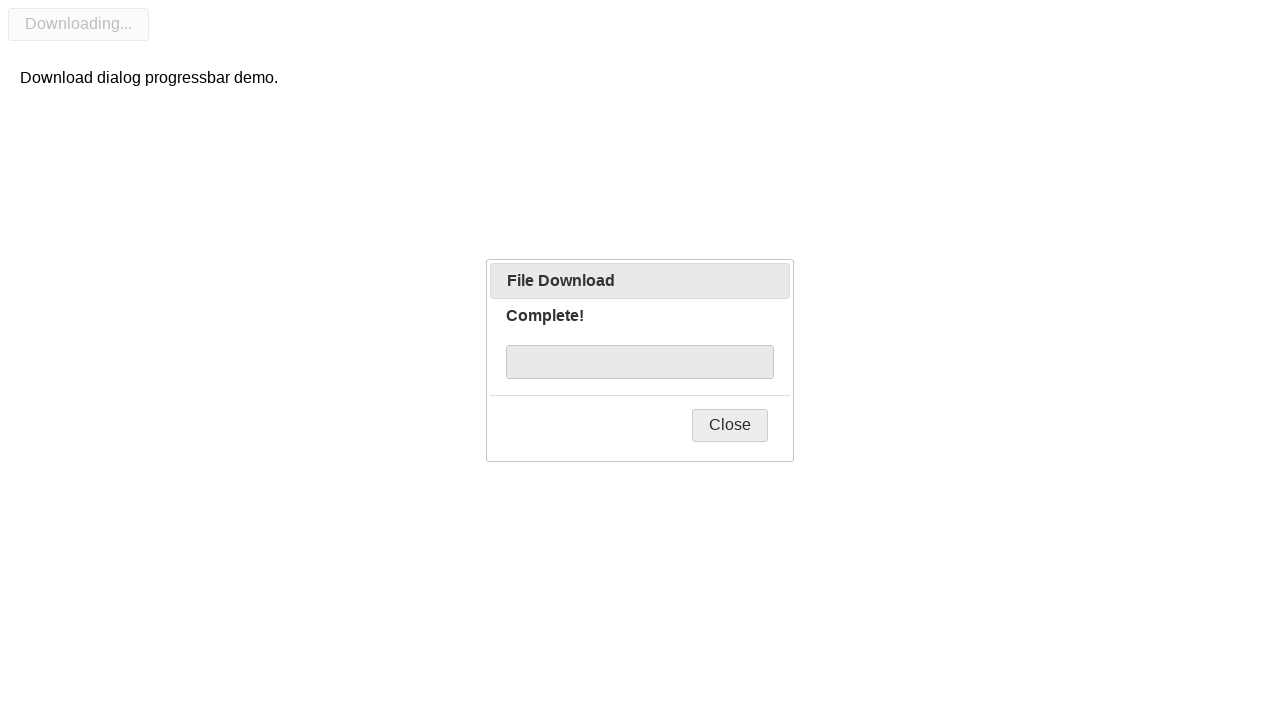

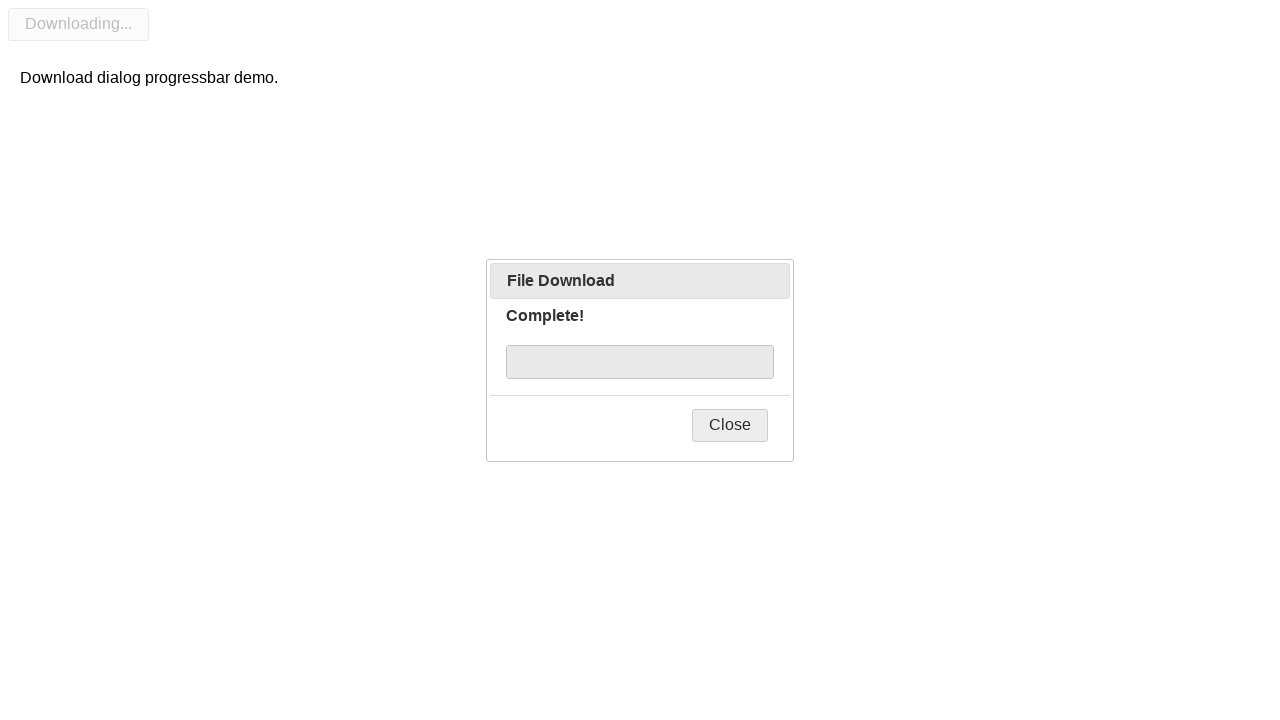